Tests checkbox unchecking functionality by navigating to the checkboxes page and unchecking a checked checkbox

Starting URL: https://practice.cydeo.com

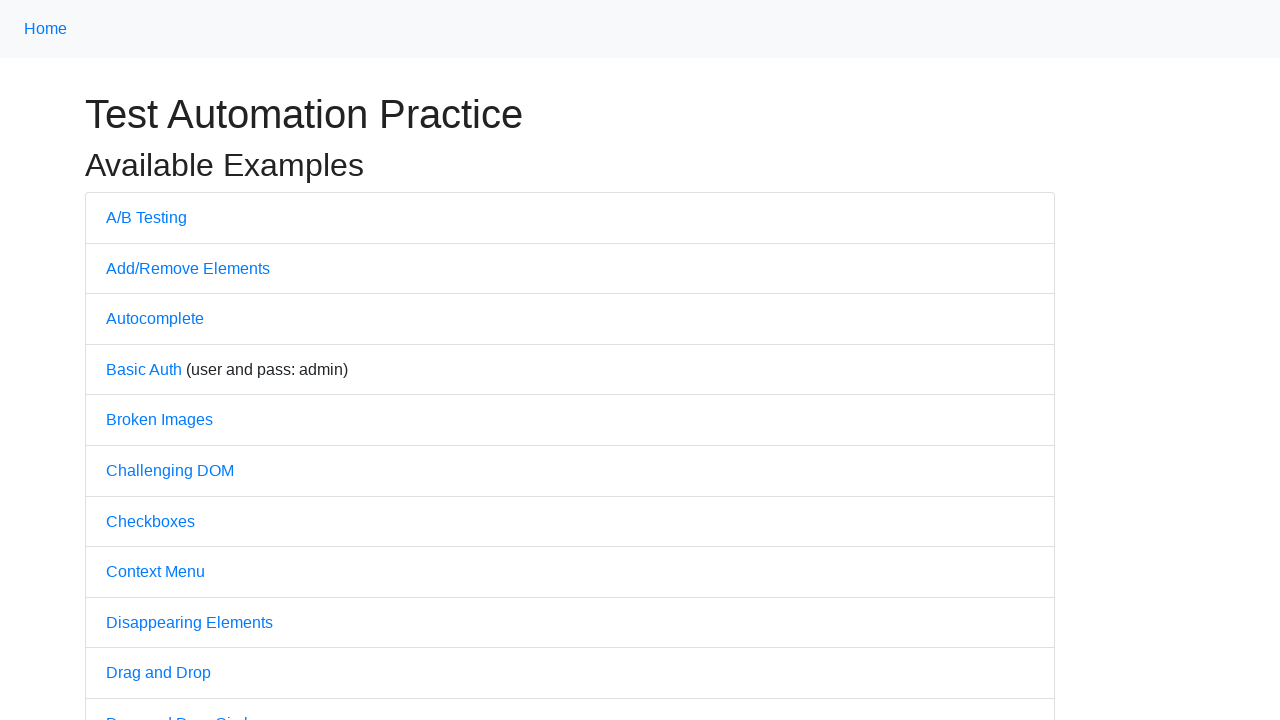

Clicked on Checkboxes link at (150, 521) on text='Checkboxes'
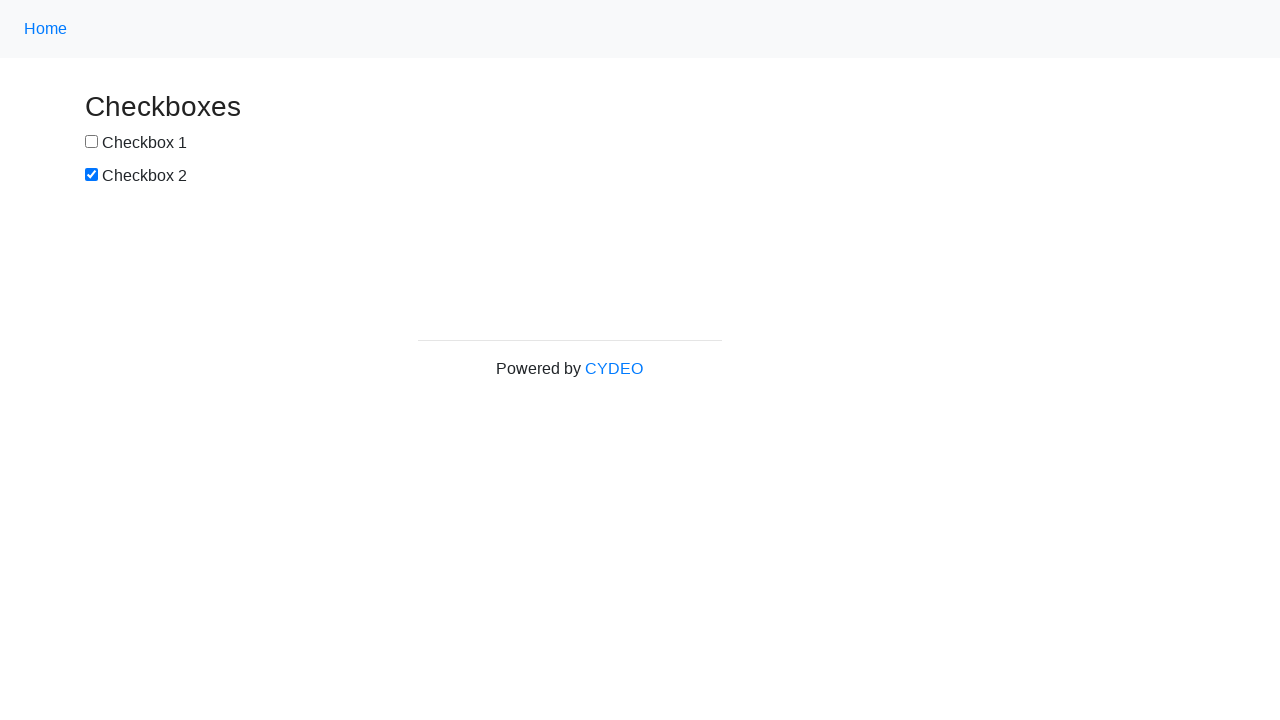

Checkboxes page loaded and element #box2 is visible
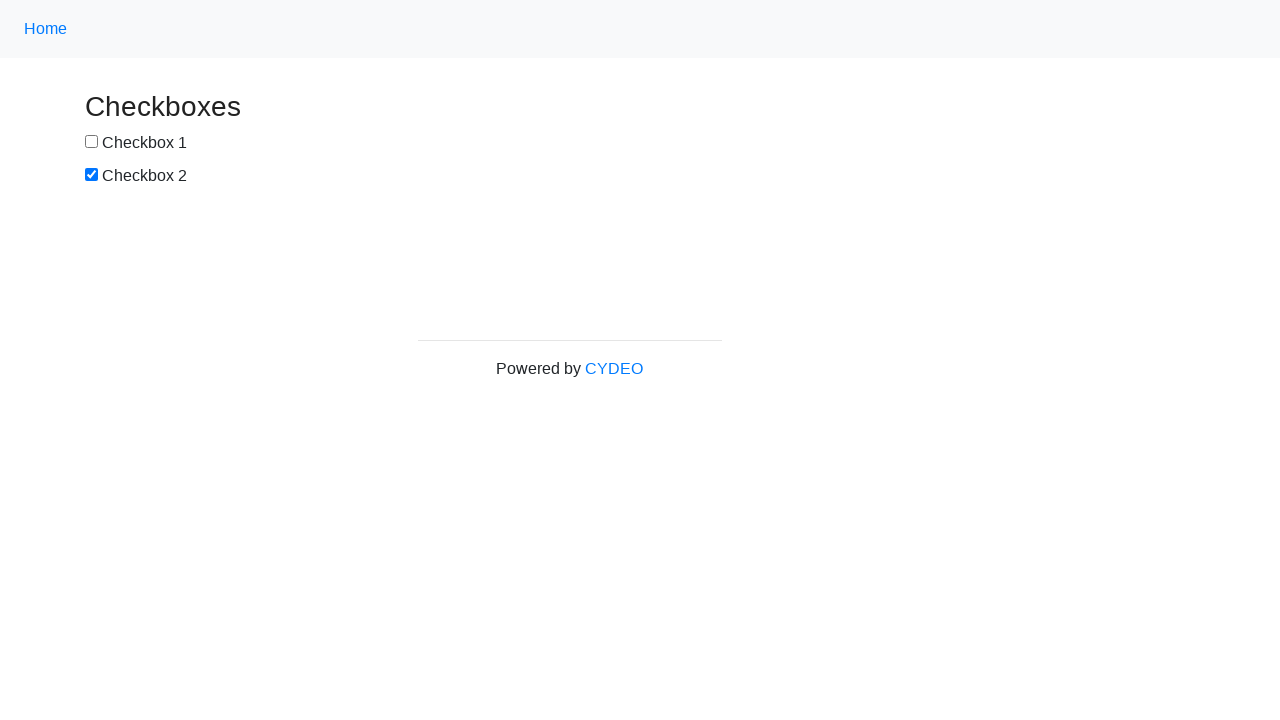

Unchecked the second checkbox (#box2) at (92, 175) on #box2
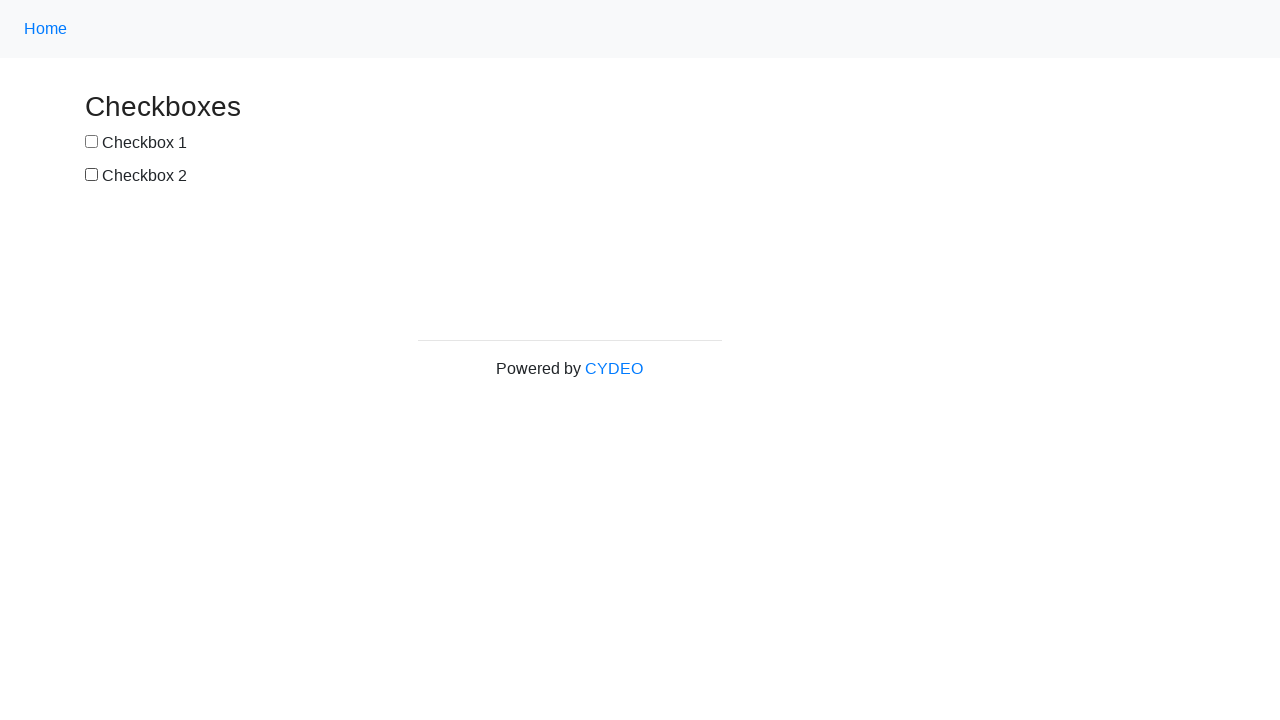

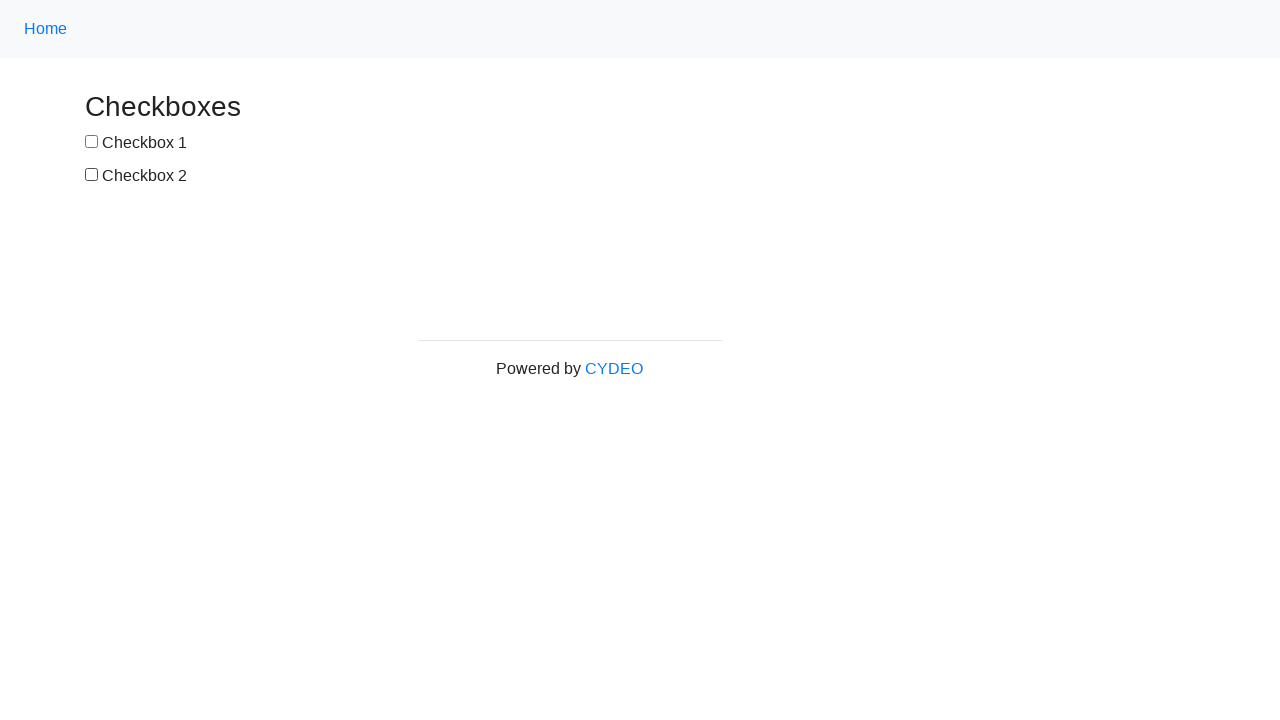